Tests opting out of A/B tests by adding an opt-out cookie before visiting the test page, then navigating to verify the page shows "No A/B Test" heading.

Starting URL: http://the-internet.herokuapp.com

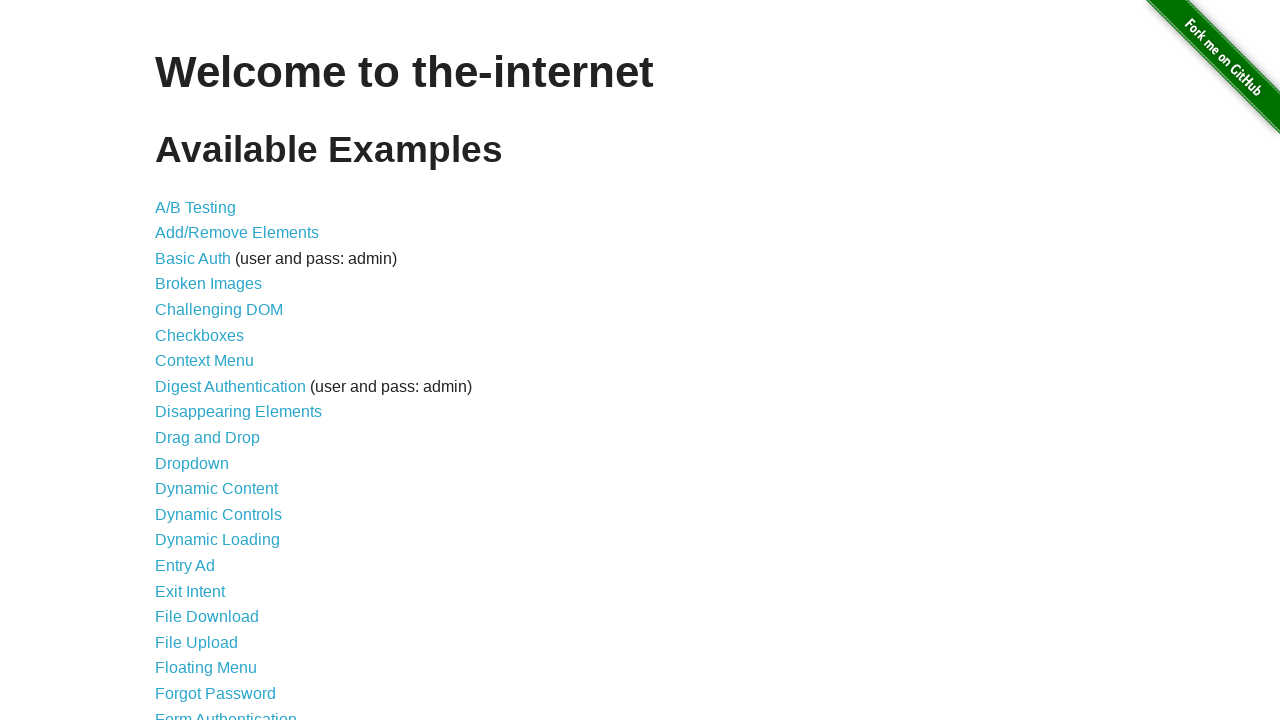

Added optimizelyOptOut cookie to opt out of A/B tests
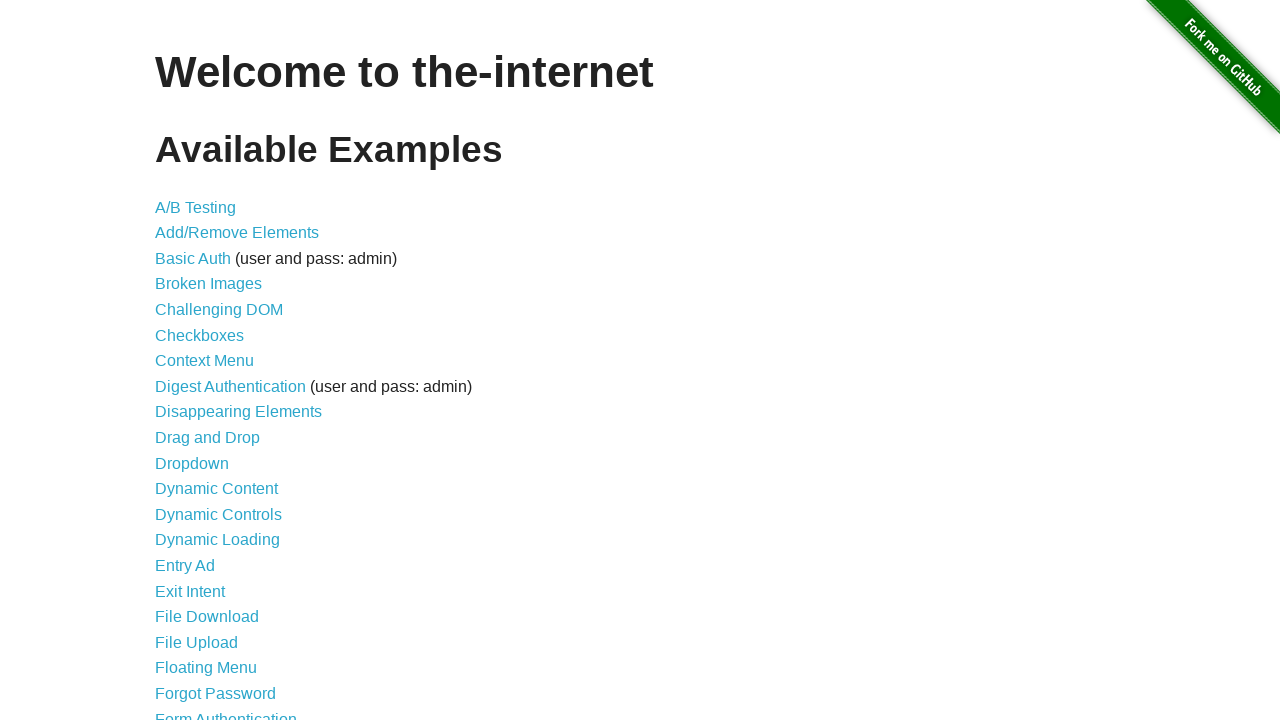

Navigated to A/B test page
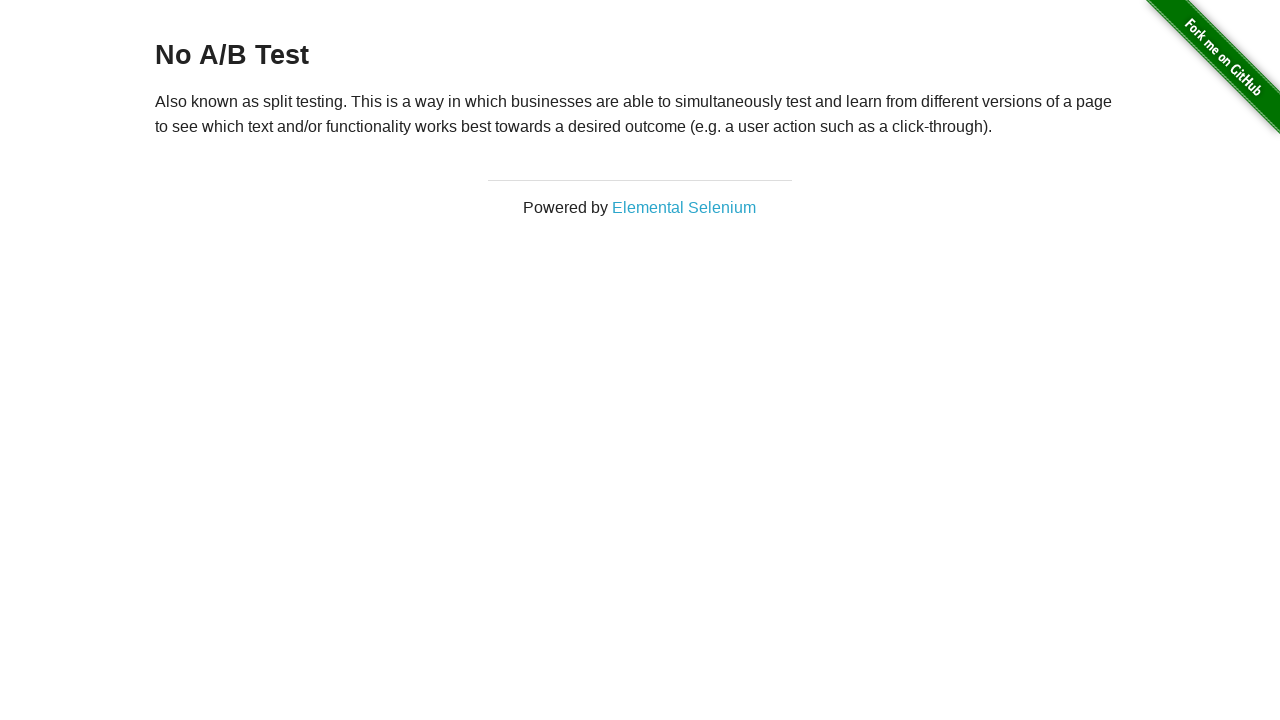

Heading loaded, verifying 'No A/B Test' is displayed due to opt-out cookie
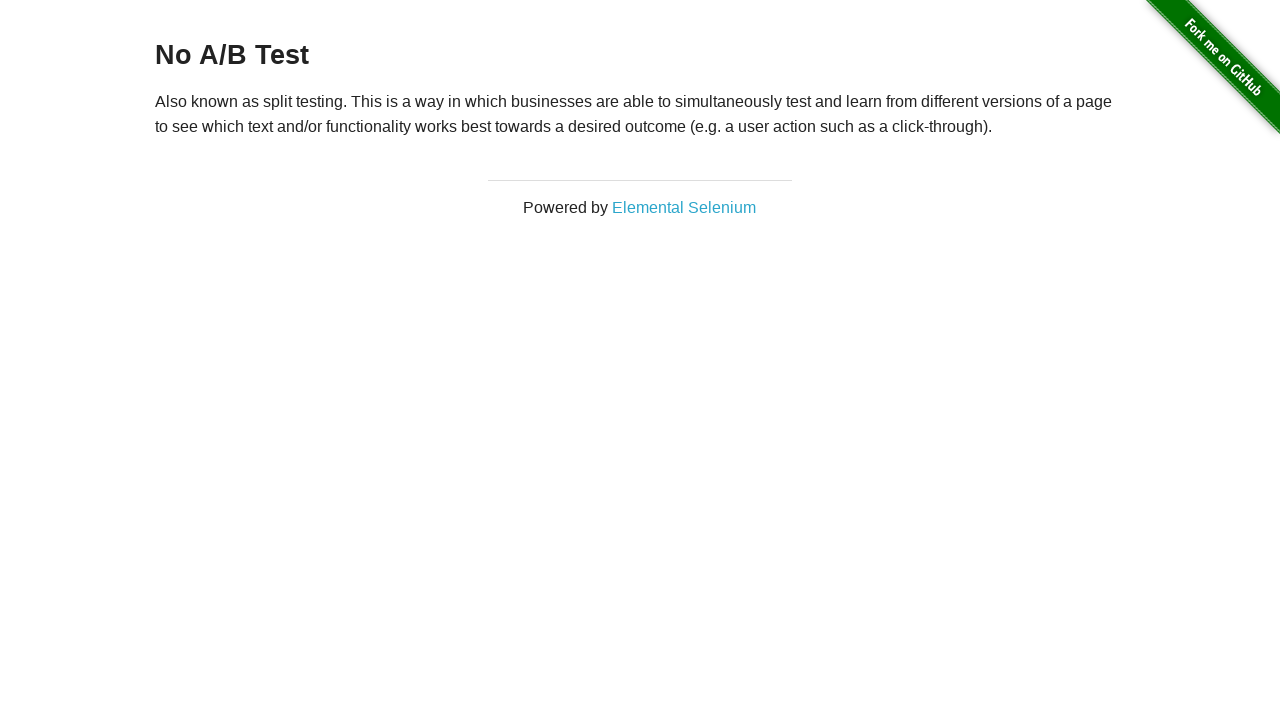

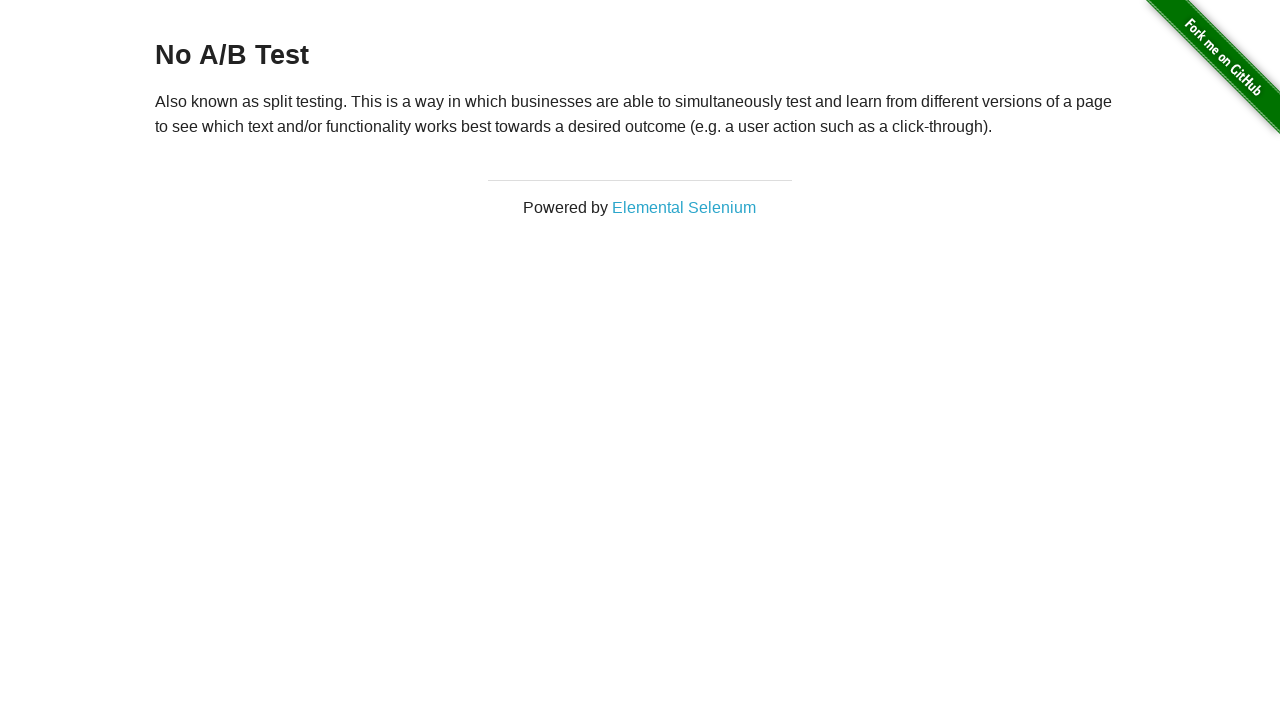